Tests file upload and drag-and-drop functionality on The Internet test site by navigating to different pages and interacting with their elements

Starting URL: https://the-internet.herokuapp.com/

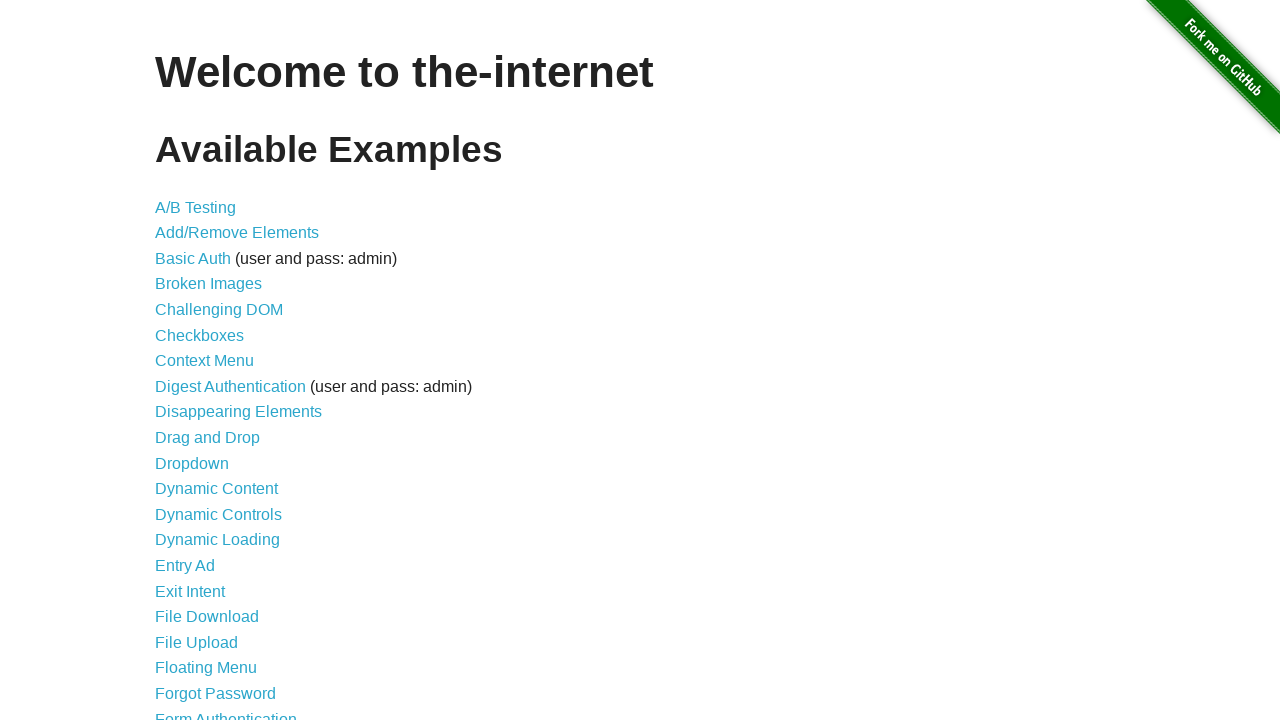

Clicked on File Upload link at (196, 642) on text='File Upload'
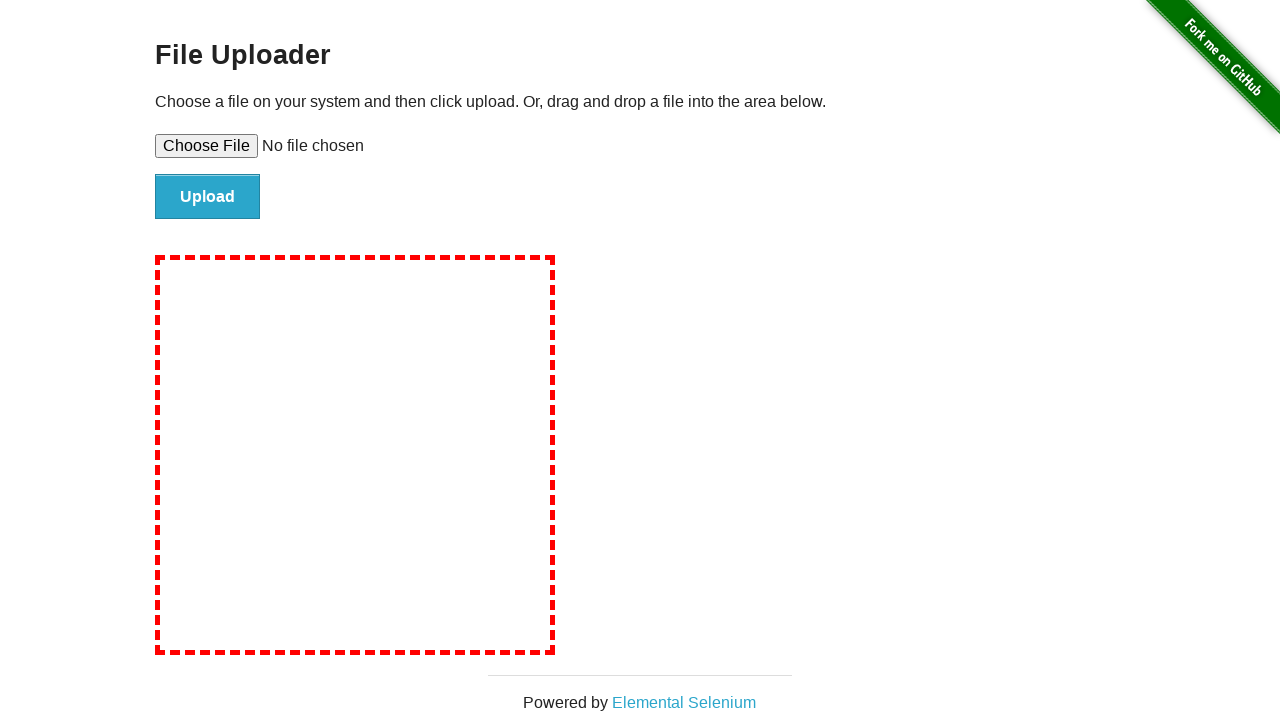

File upload page loaded and file-submit button is visible
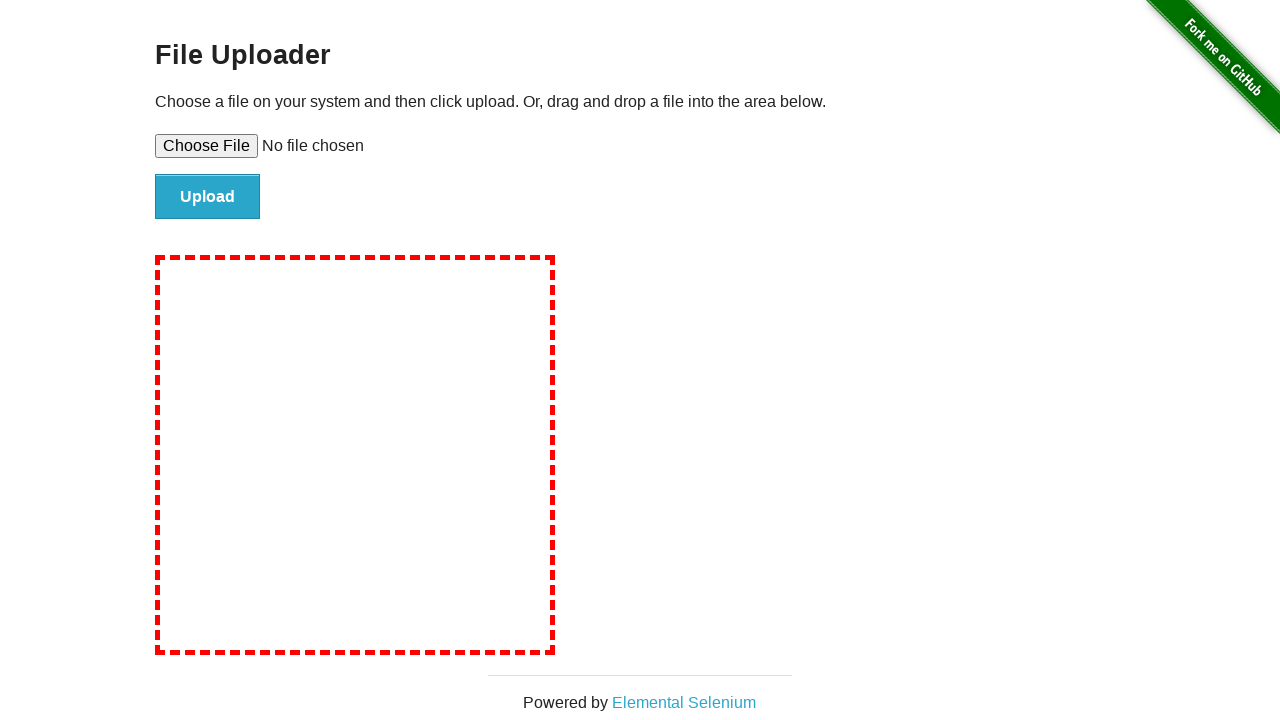

Navigated back to home page
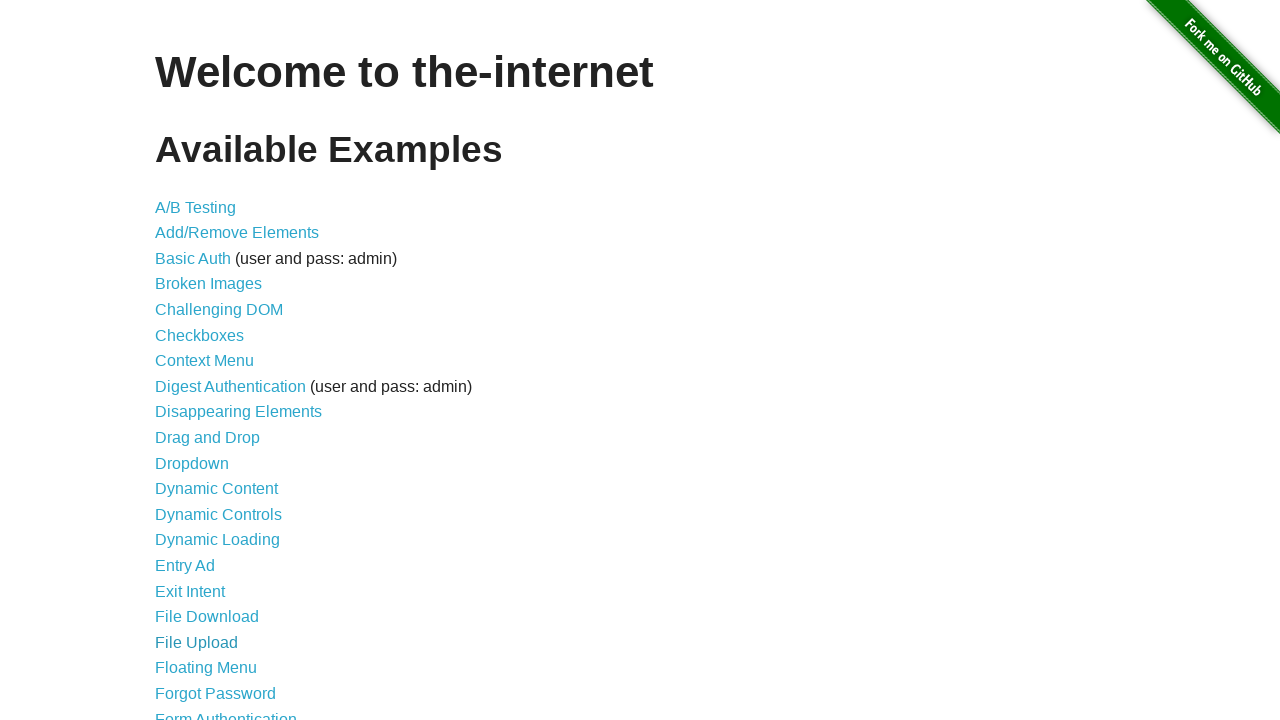

Clicked on Drag and Drop link at (208, 438) on text='Drag and Drop'
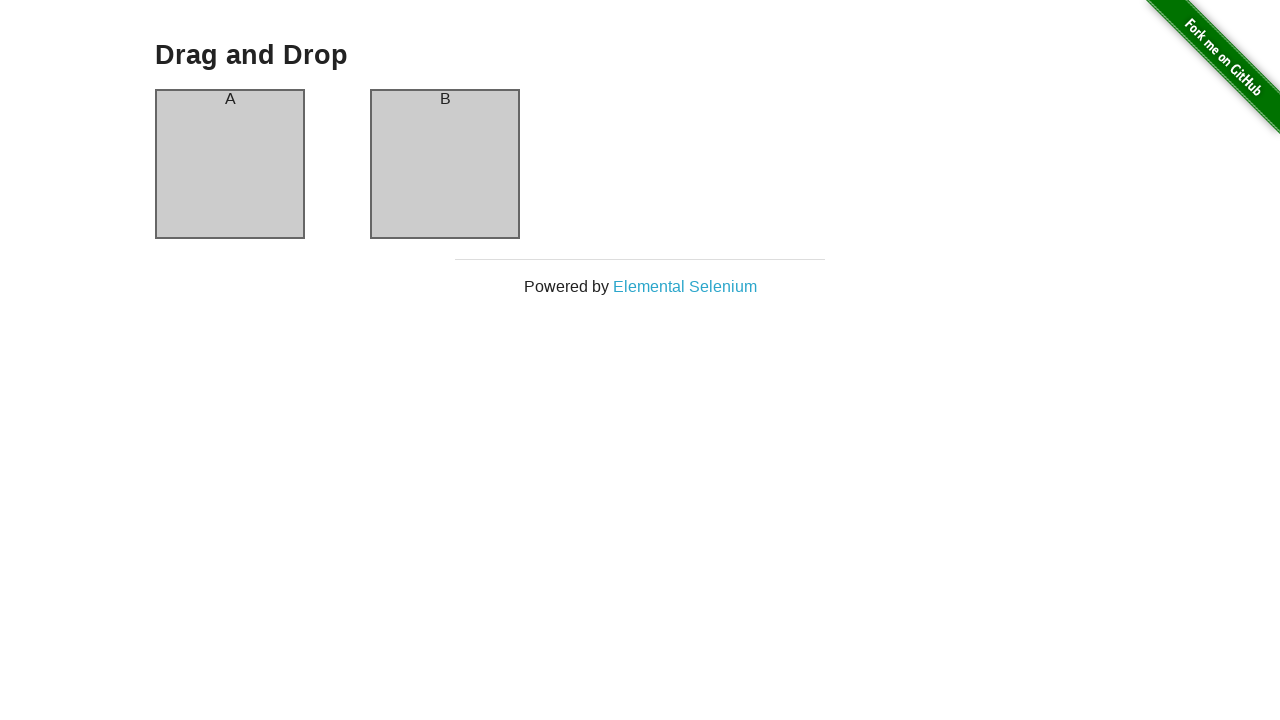

Drag and drop column A is visible
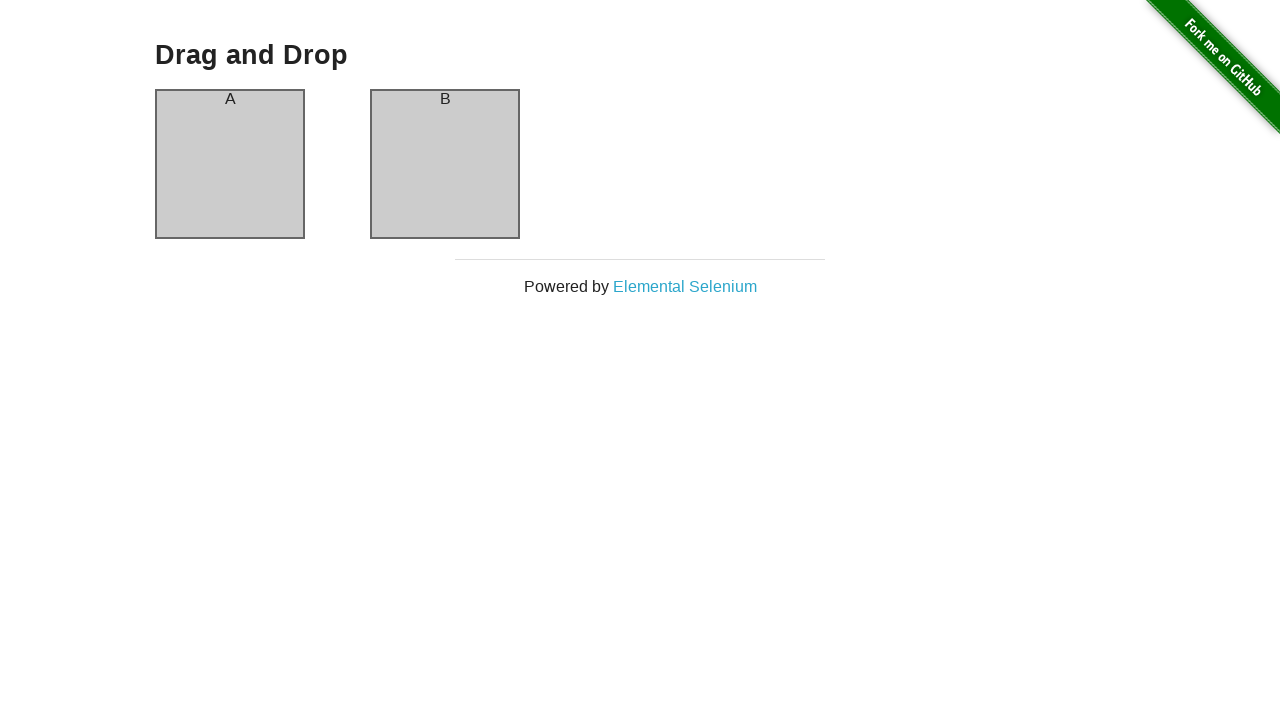

Drag and drop column B is visible
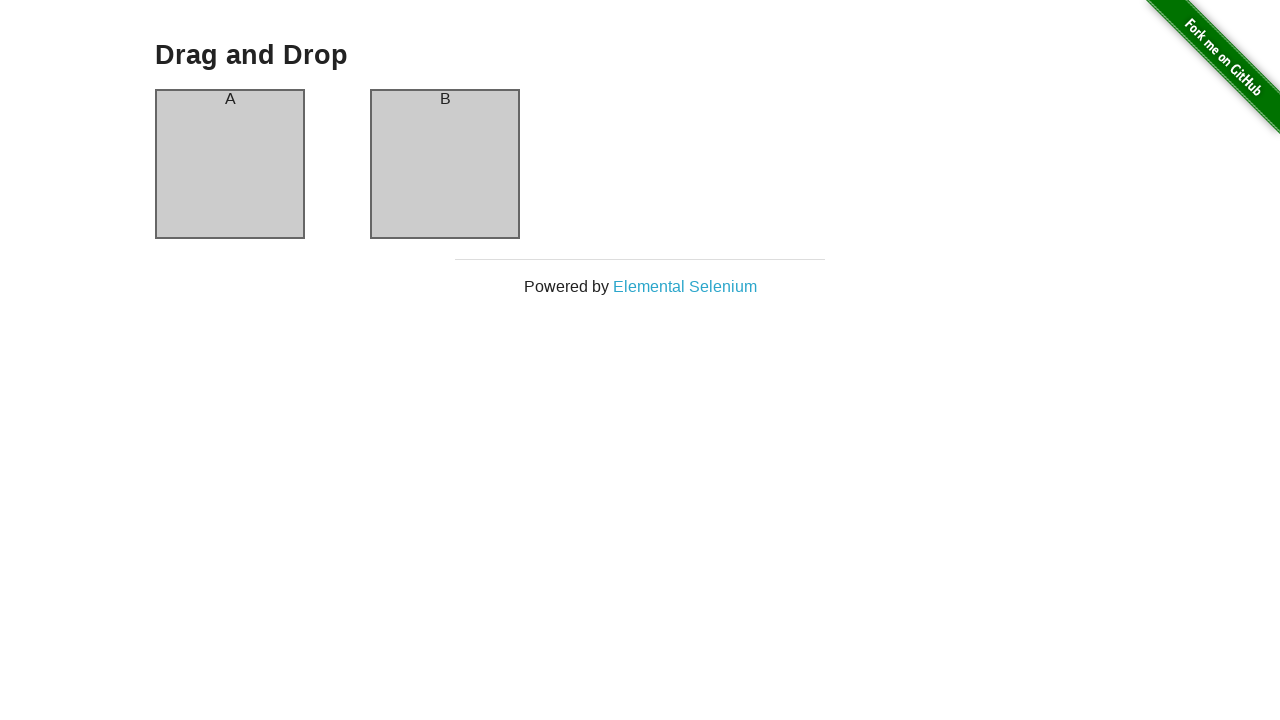

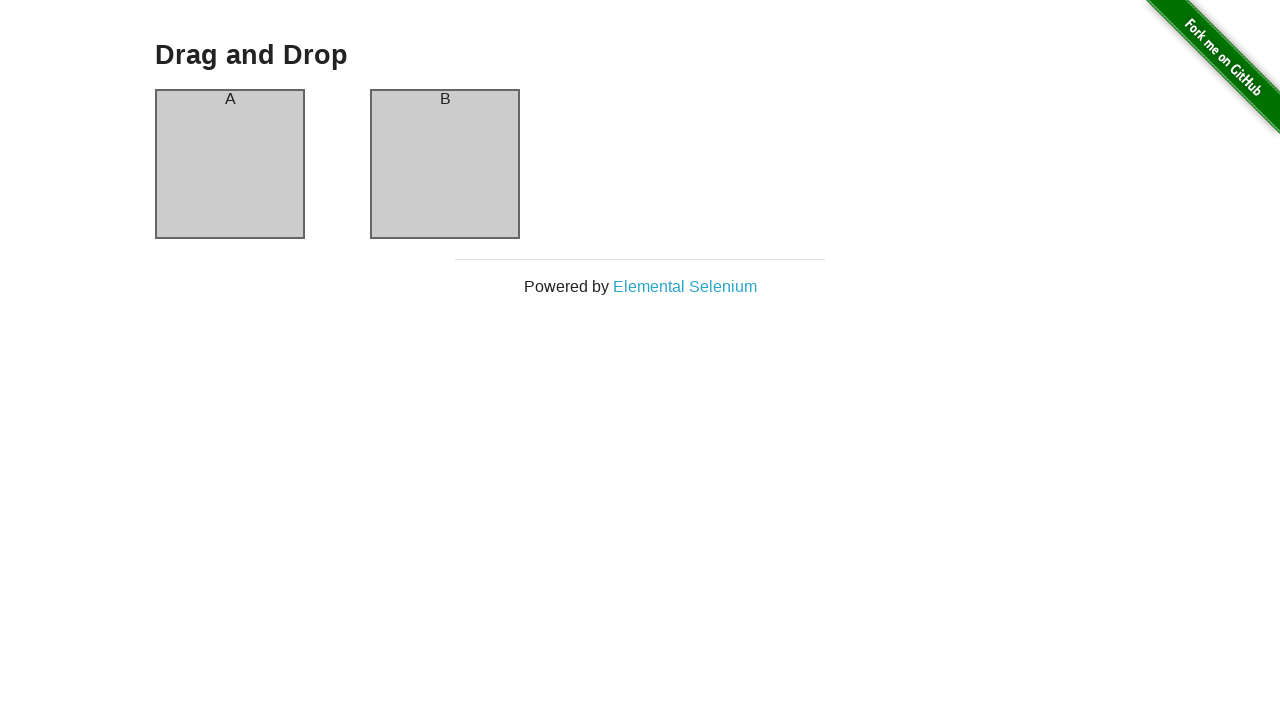